Tests flight booking dropdown functionality by selecting origin station (MAA - Chennai) and destination station (IXE - Mangalore) from dropdown menus

Starting URL: https://rahulshettyacademy.com/dropdownsPractise/

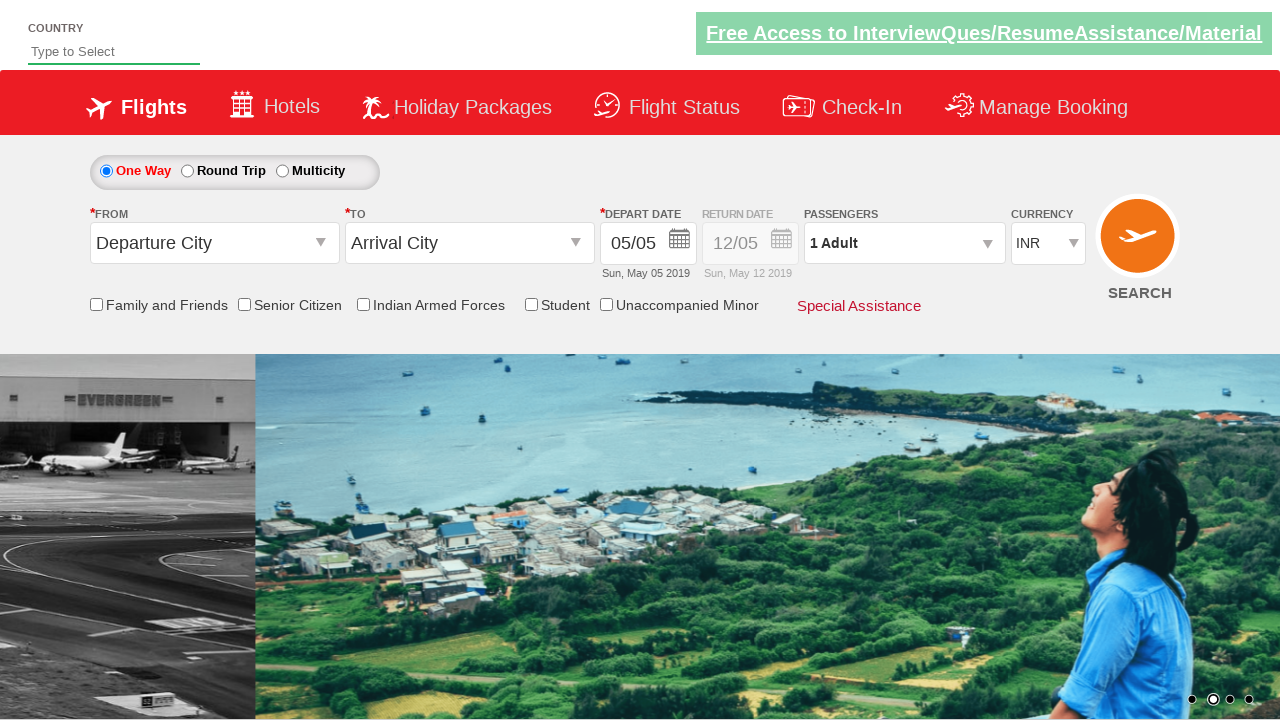

Clicked on origin station dropdown at (214, 243) on #ctl00_mainContent_ddl_originStation1_CTXT
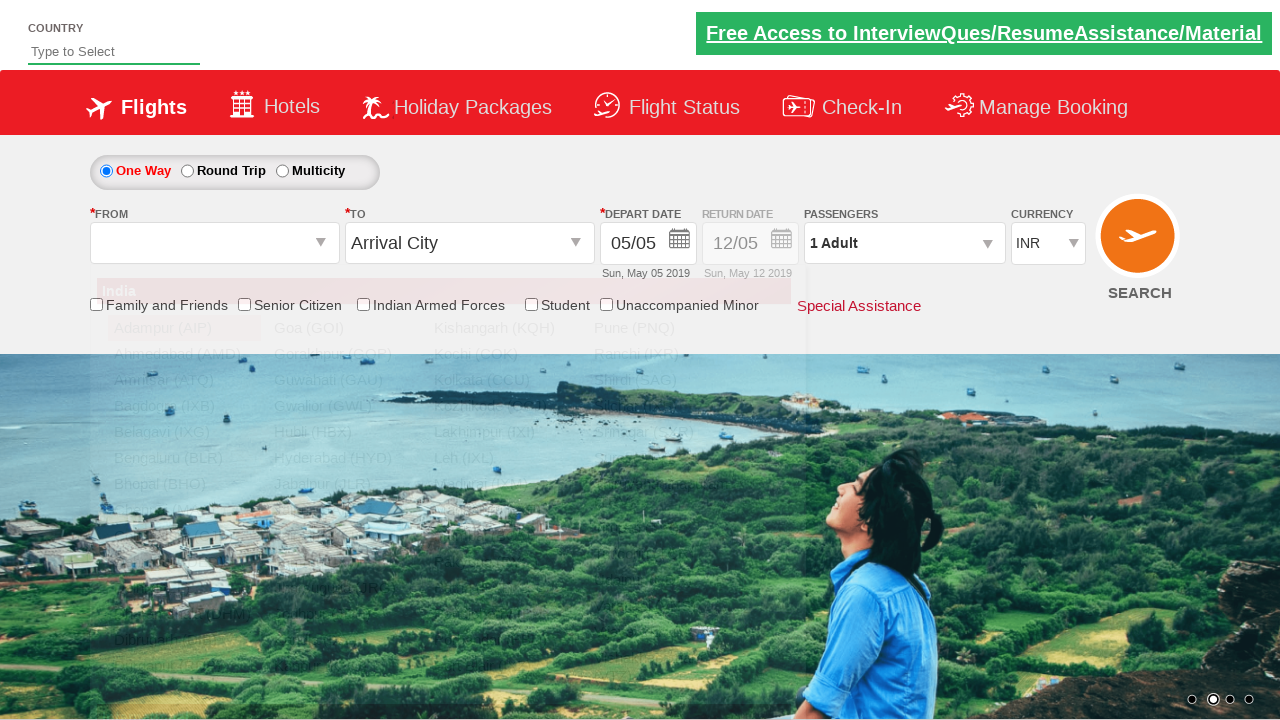

Selected MAA (Chennai) as origin station at (184, 510) on xpath=//a[@value='MAA']
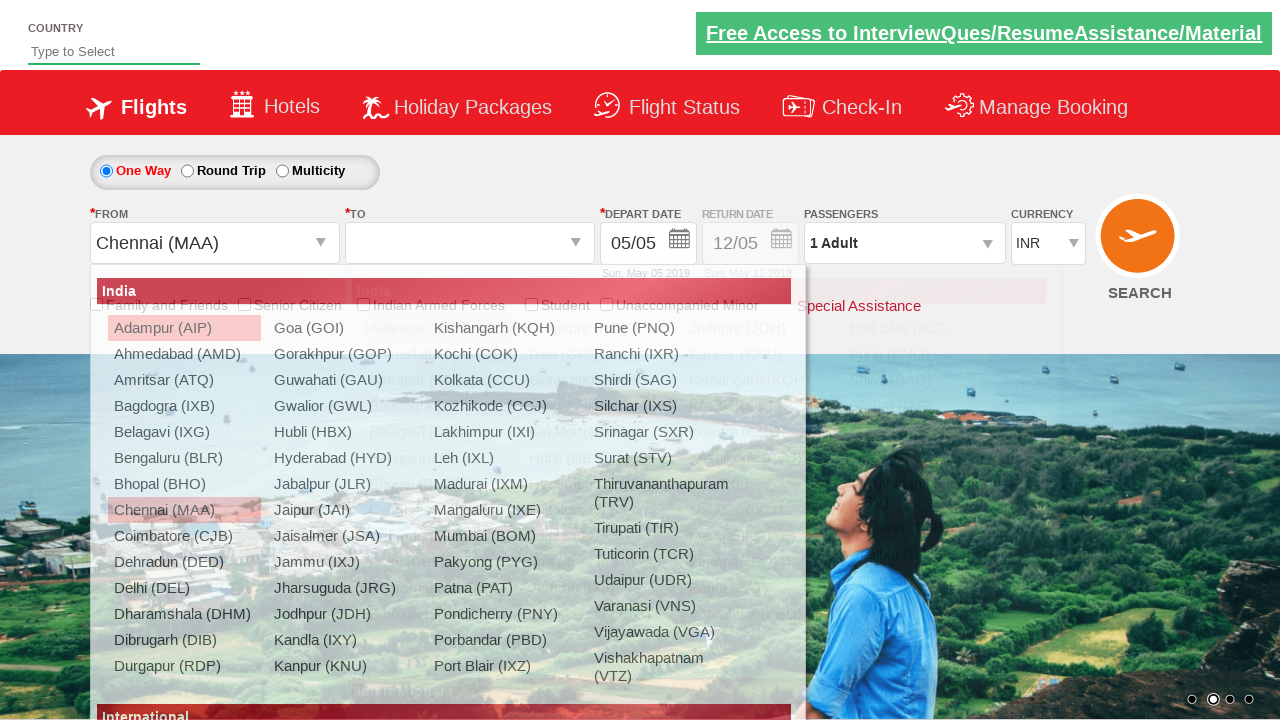

Selected IXE (Mangalore) as destination station at (759, 536) on xpath=//div[@id='ctl00_mainContent_ddl_destinationStation1_CTNR']//a[@value='IXE
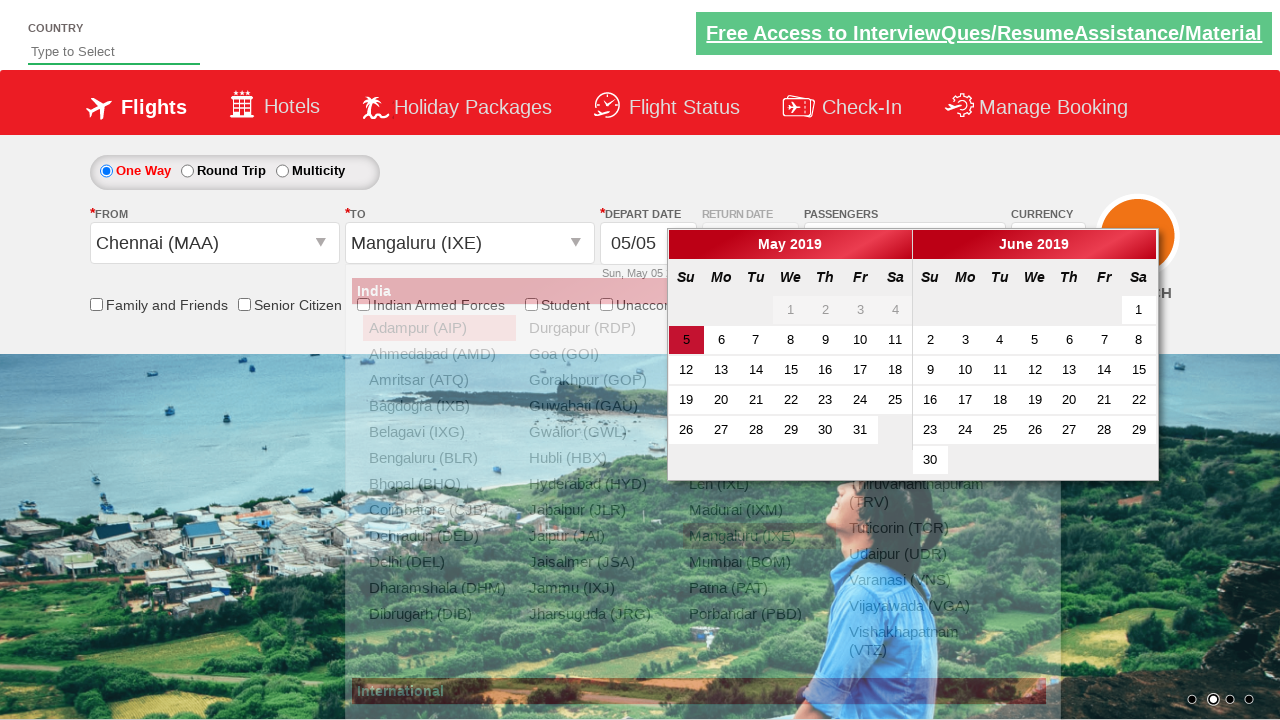

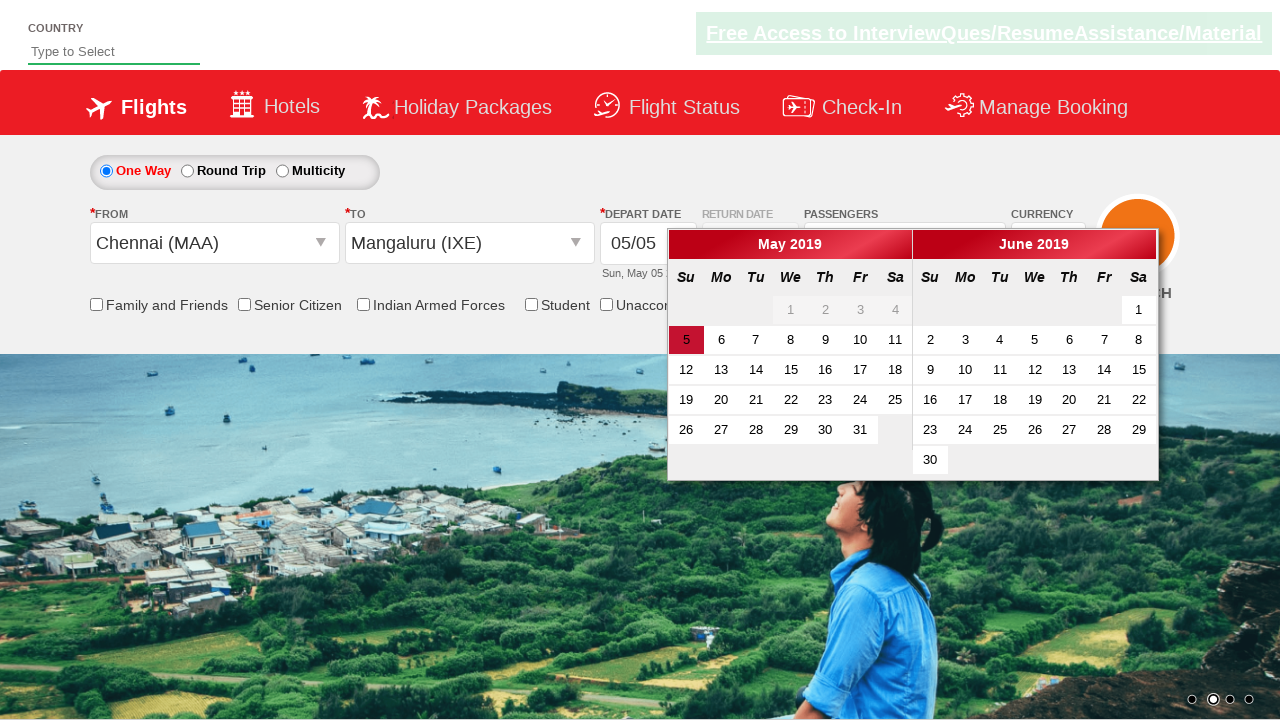